Navigates to Steam's top sellers page, scrolls to load more results, and clicks on a game from the search results to view its store page.

Starting URL: https://store.steampowered.com/search/?filter=topsellers&os=win

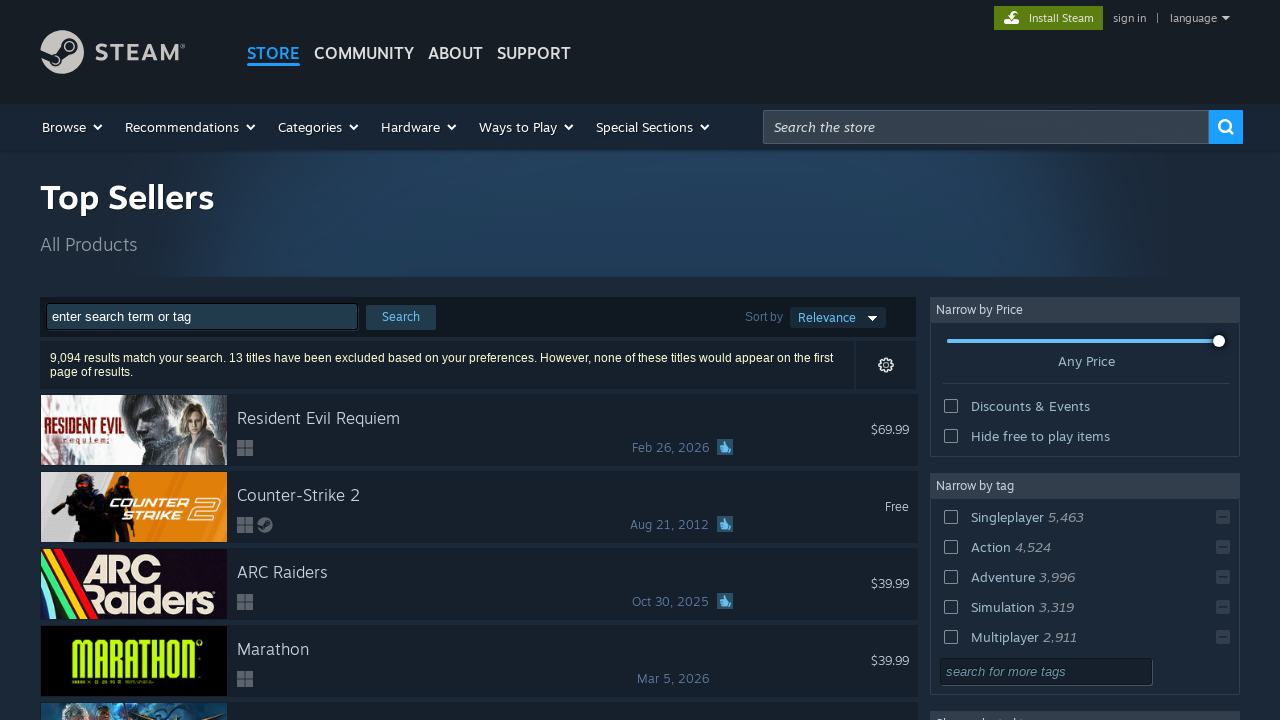

Waited for search results to load on Steam top sellers page
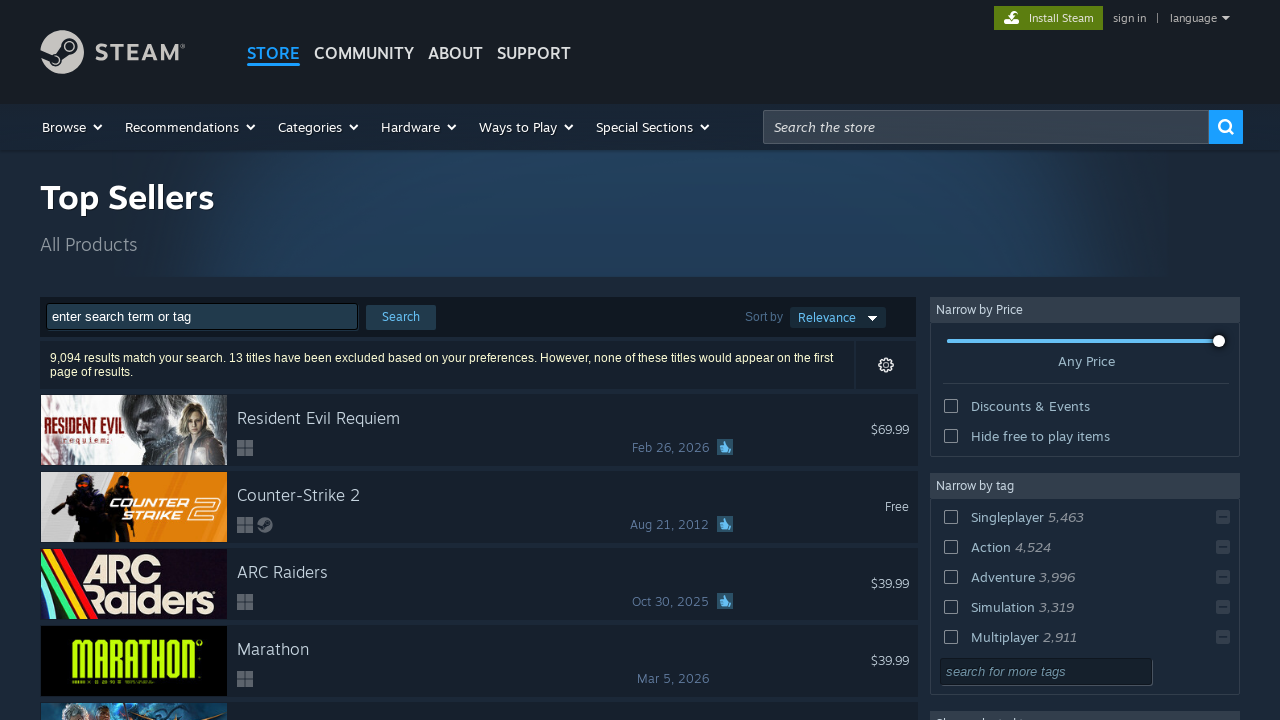

Pressed End key to scroll down and load more results
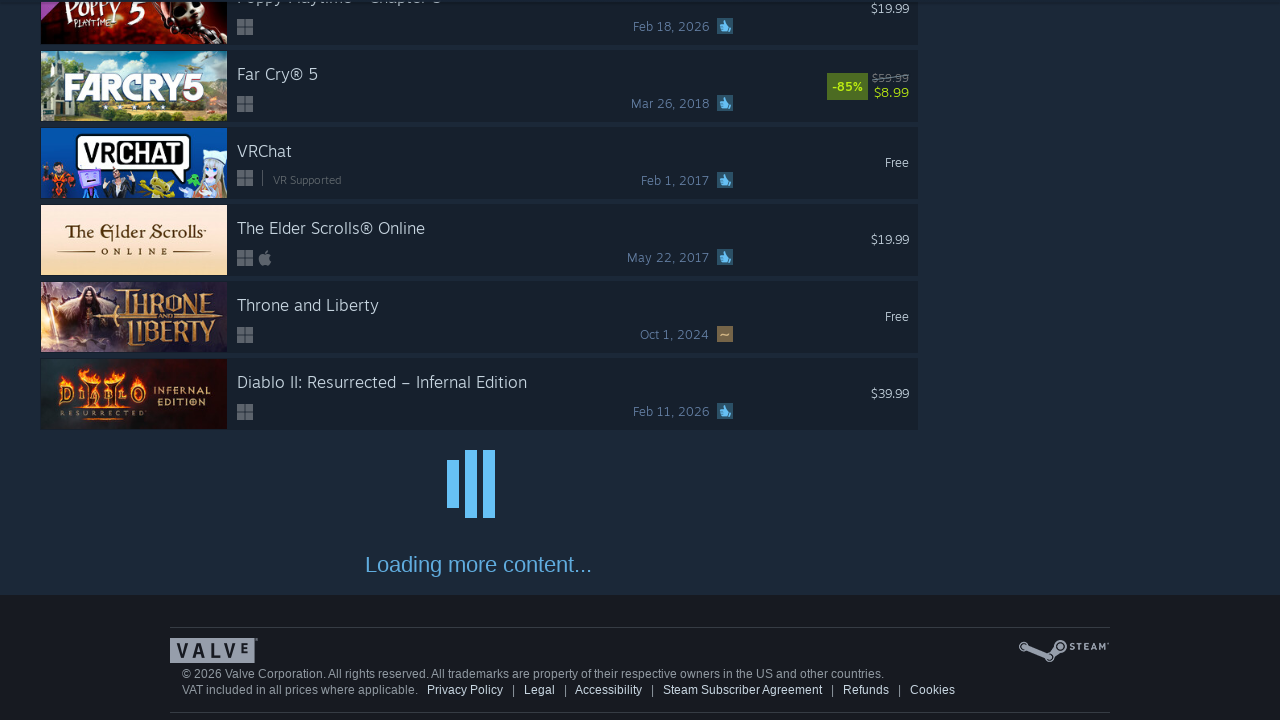

Waited 1 second for additional results to load
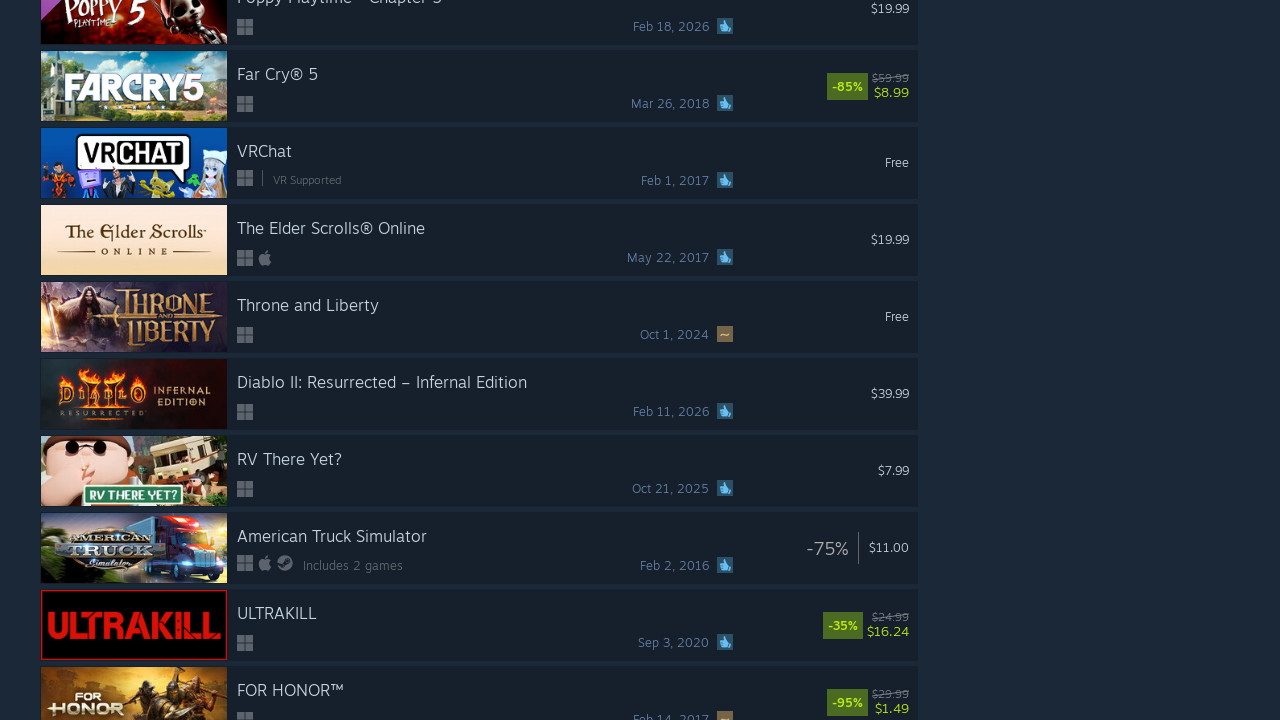

Pressed End key again to scroll further and ensure full list loads
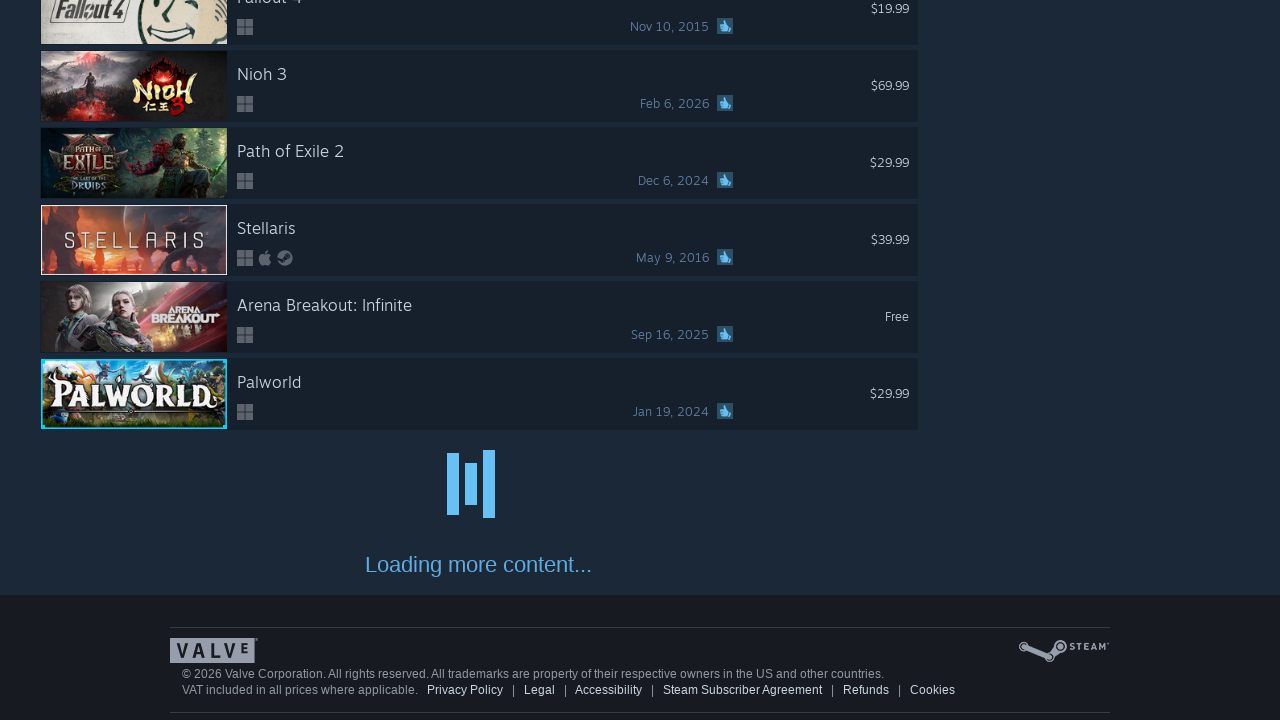

Waited 1 second for any remaining results to load
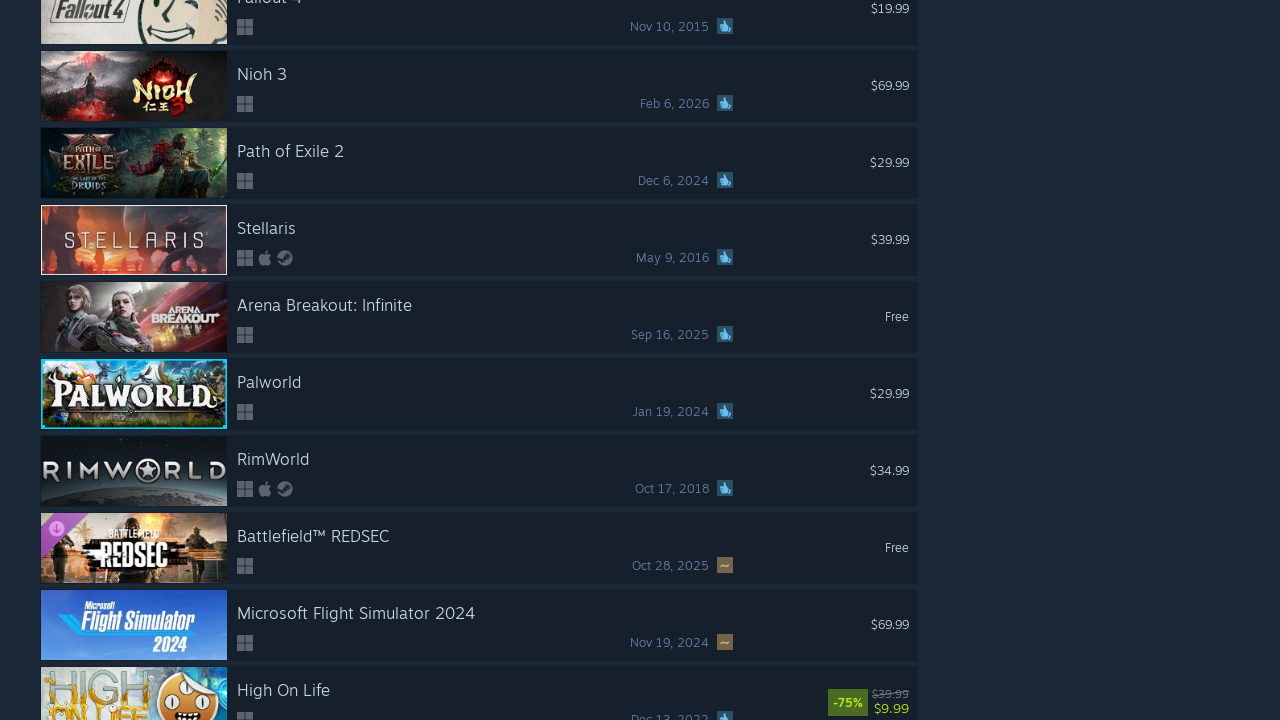

Clicked on the first game in the search results at (479, 360) on #search_resultsRows a >> nth=0
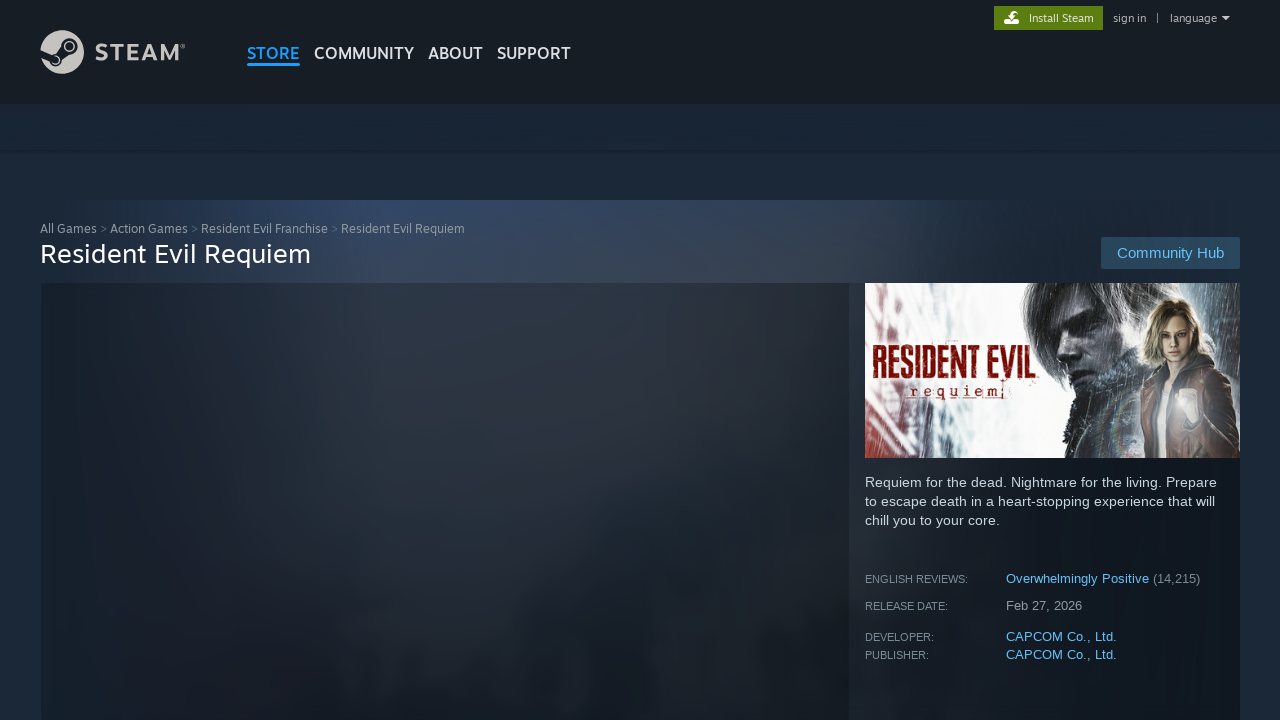

Waited for the game's store page to load
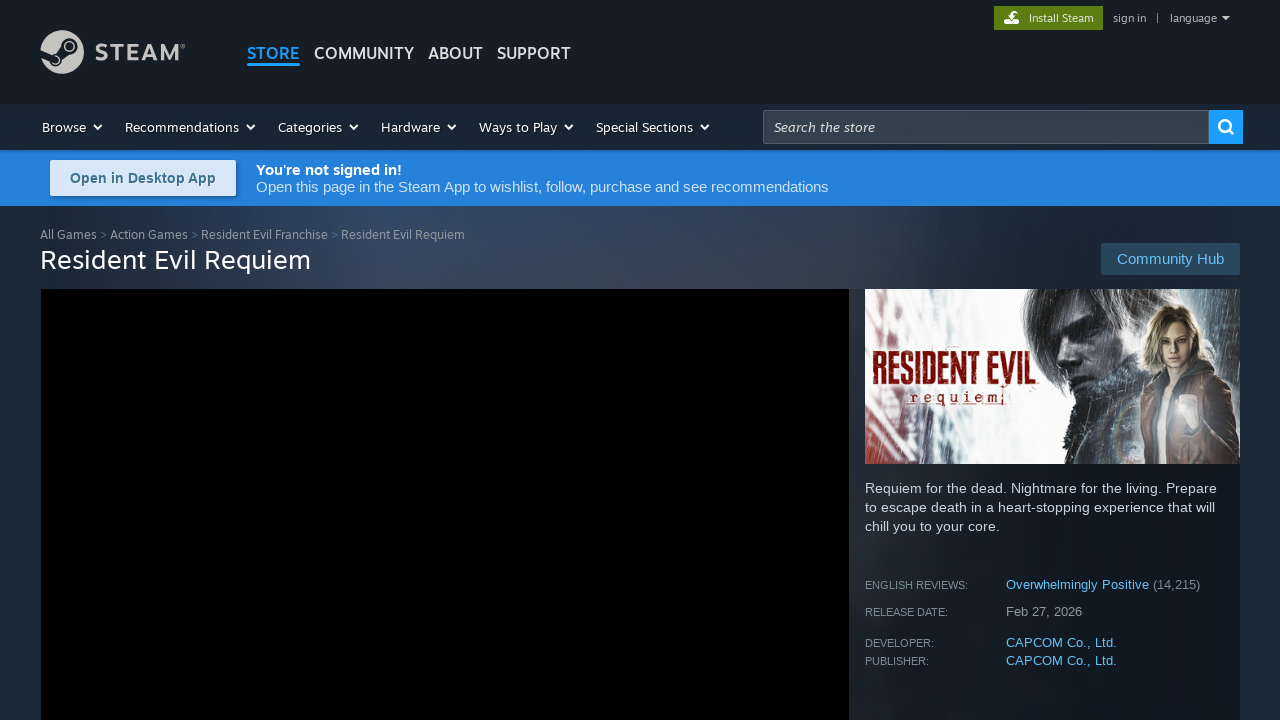

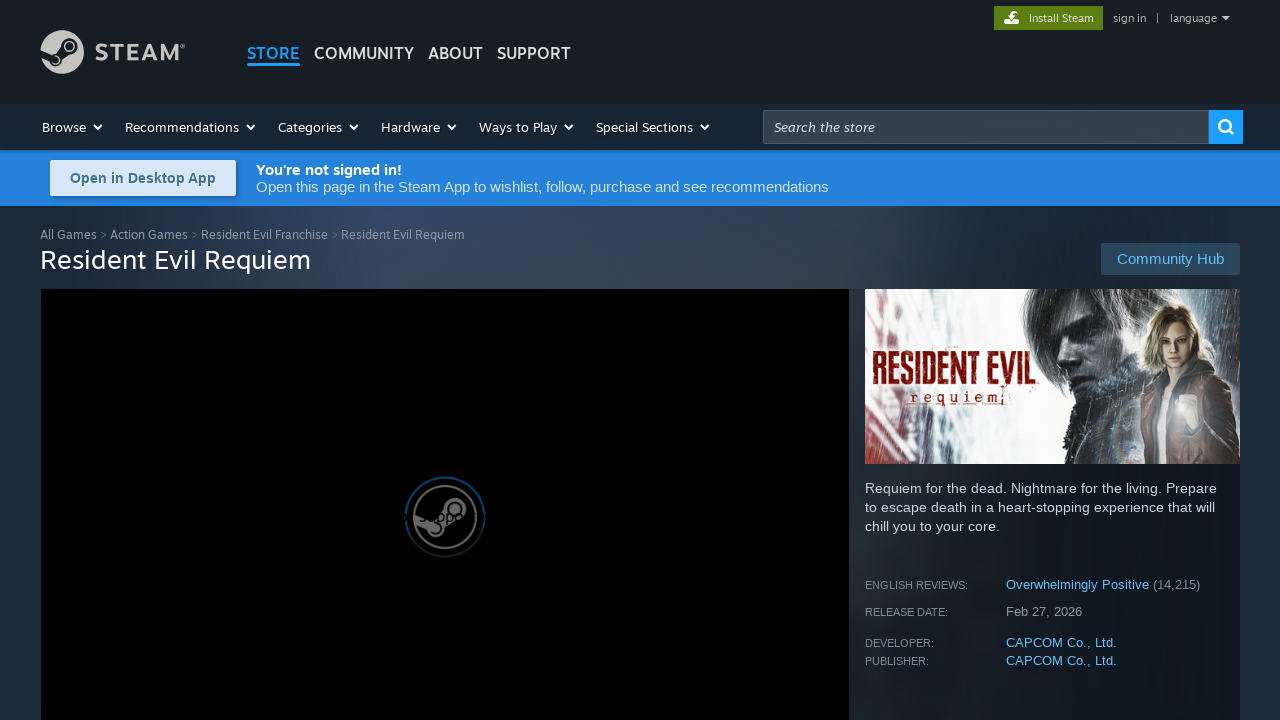